Tests that the browser back button works correctly with filter navigation

Starting URL: https://demo.playwright.dev/todomvc

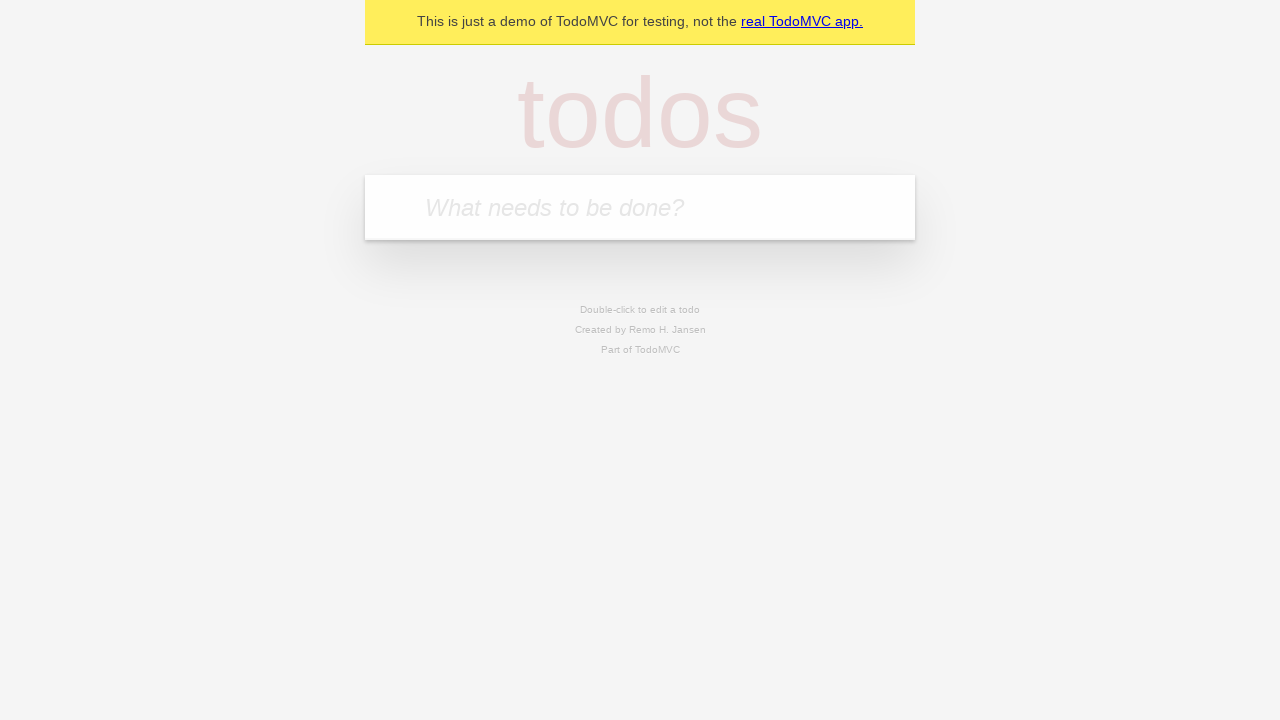

Filled todo input with 'buy some cheese' on internal:attr=[placeholder="What needs to be done?"i]
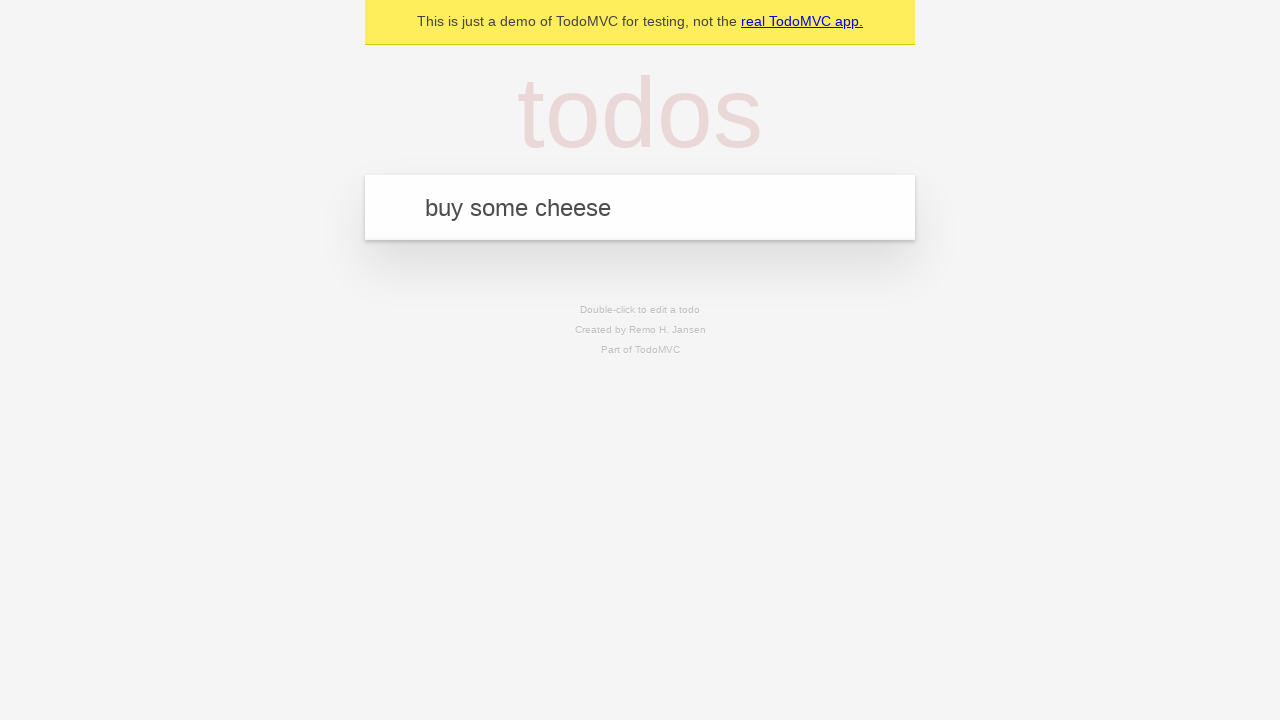

Pressed Enter to create todo 'buy some cheese' on internal:attr=[placeholder="What needs to be done?"i]
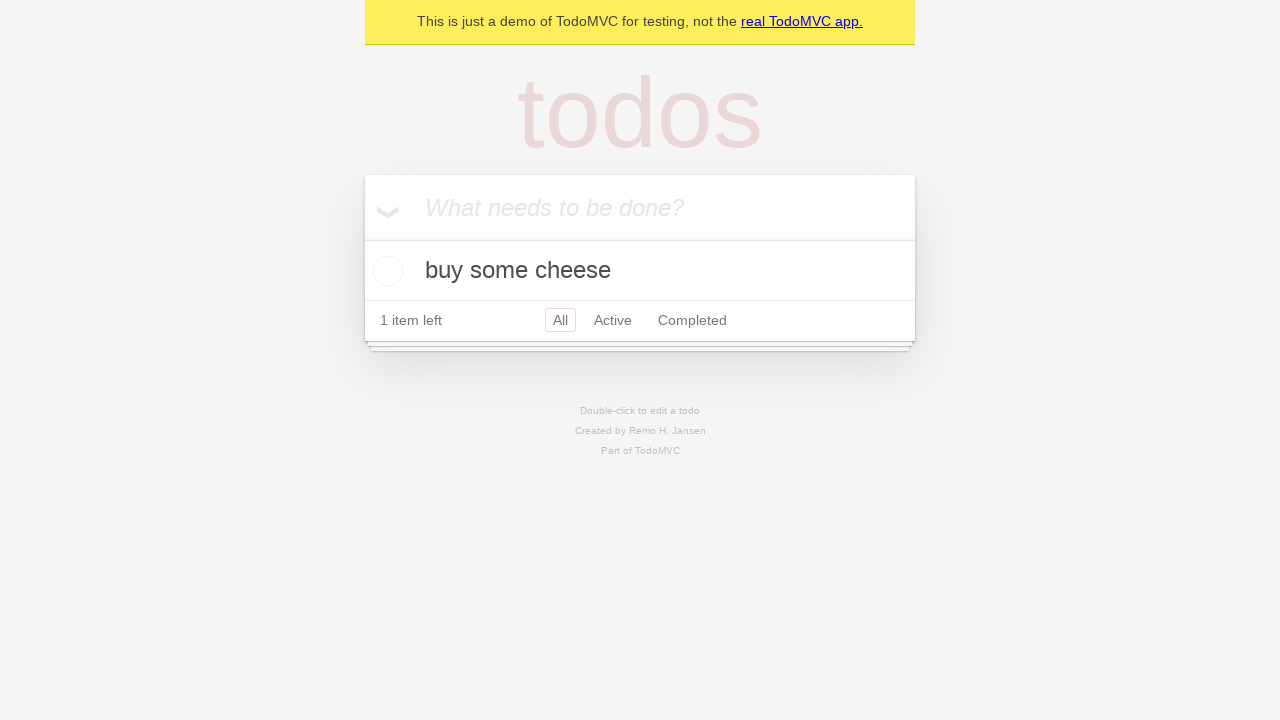

Filled todo input with 'feed the cat' on internal:attr=[placeholder="What needs to be done?"i]
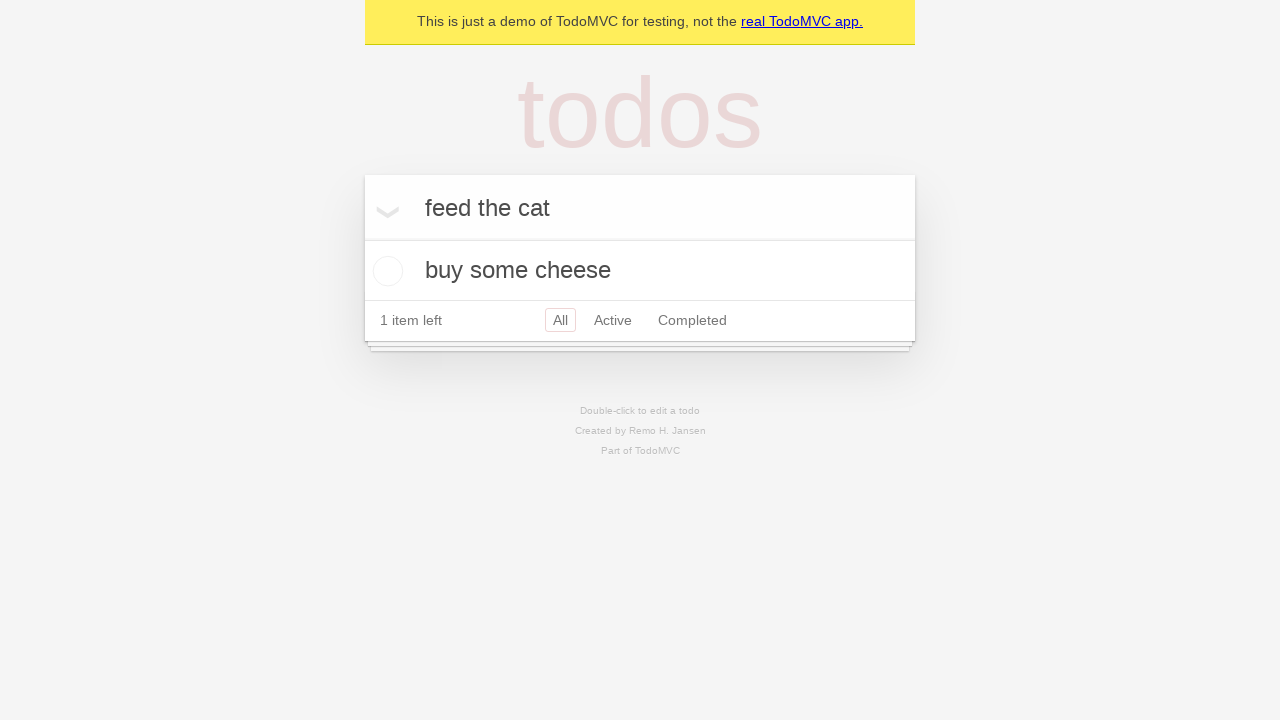

Pressed Enter to create todo 'feed the cat' on internal:attr=[placeholder="What needs to be done?"i]
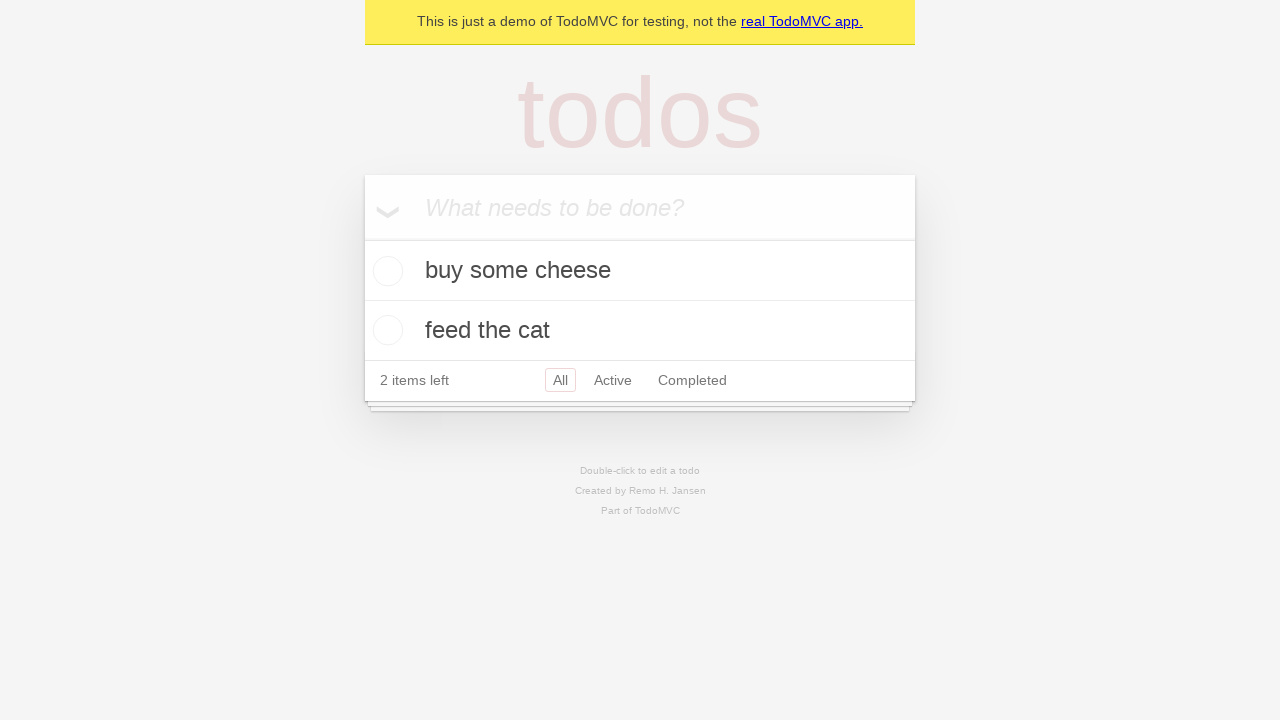

Filled todo input with 'book a doctors appointment' on internal:attr=[placeholder="What needs to be done?"i]
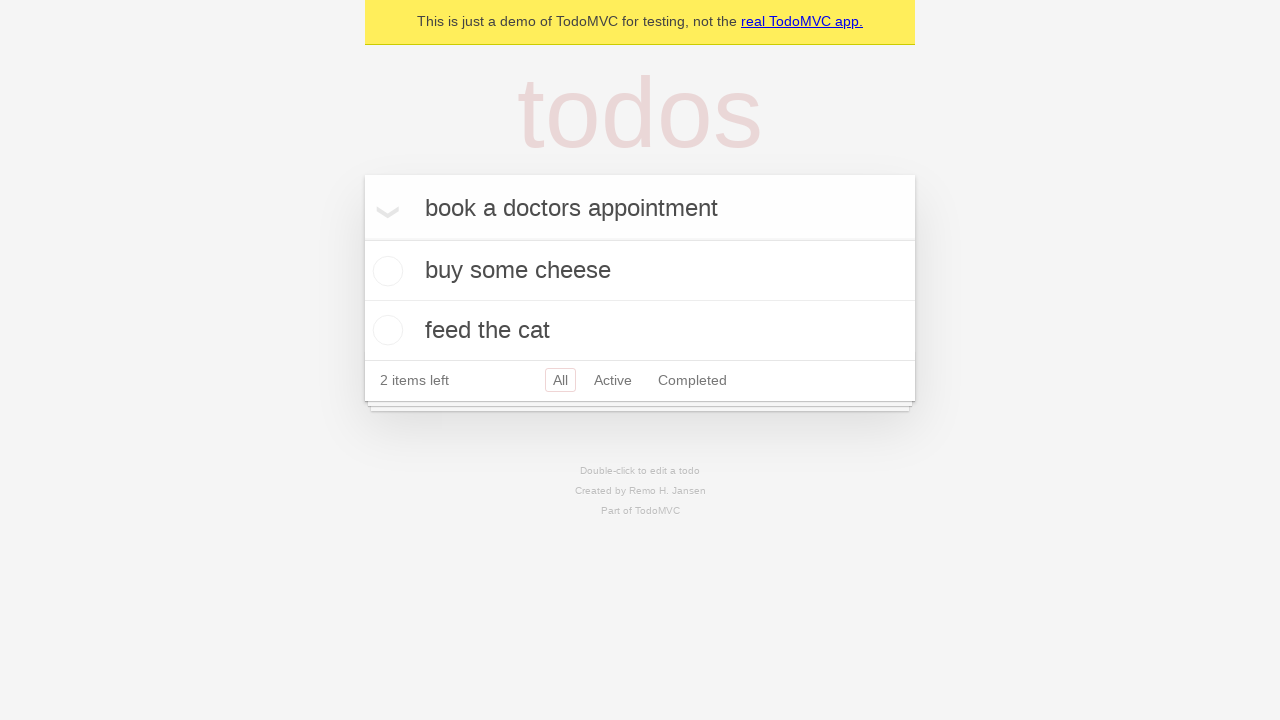

Pressed Enter to create todo 'book a doctors appointment' on internal:attr=[placeholder="What needs to be done?"i]
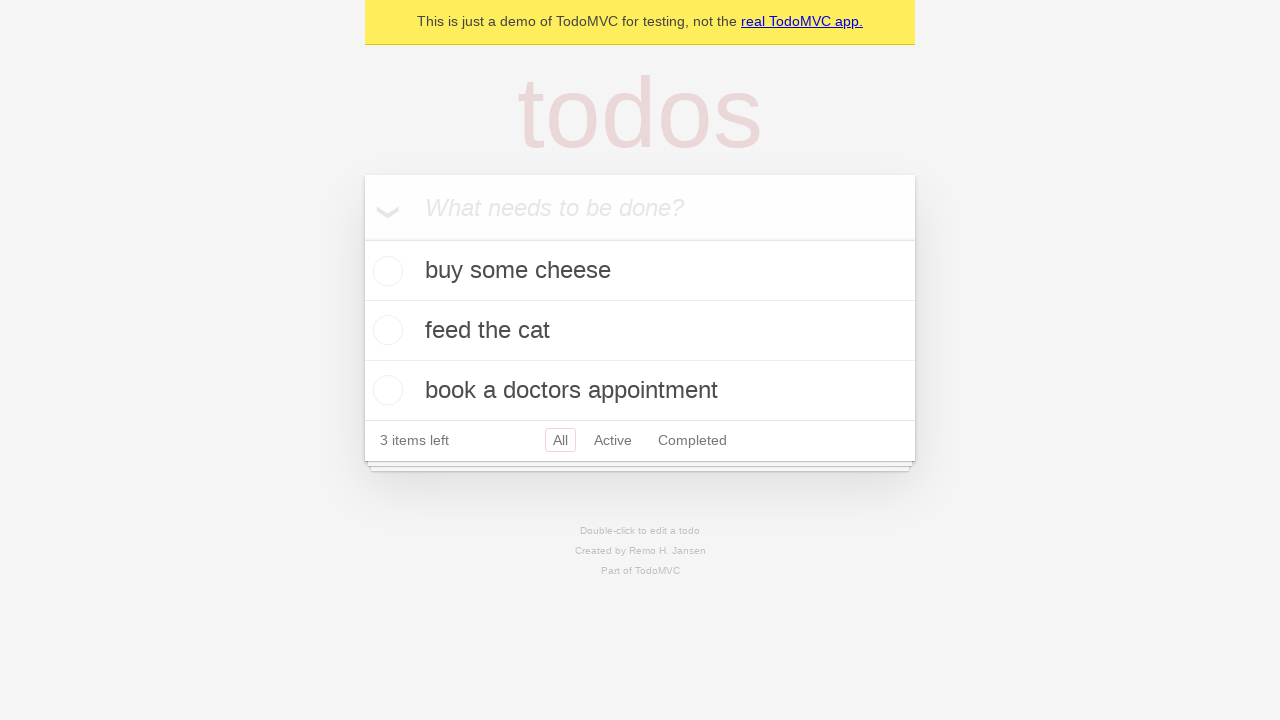

Verified 'buy some cheese' todo was created in localStorage
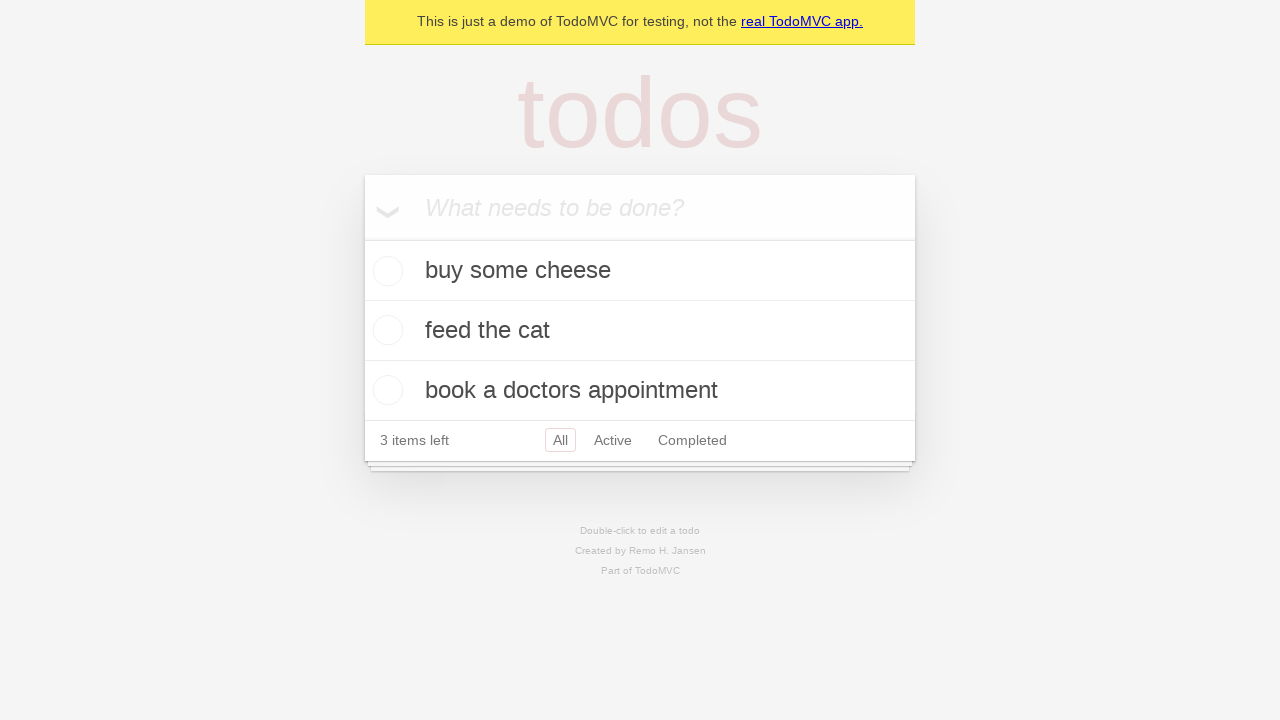

Checked the second todo item at (385, 330) on internal:testid=[data-testid="todo-item"s] >> nth=1 >> internal:role=checkbox
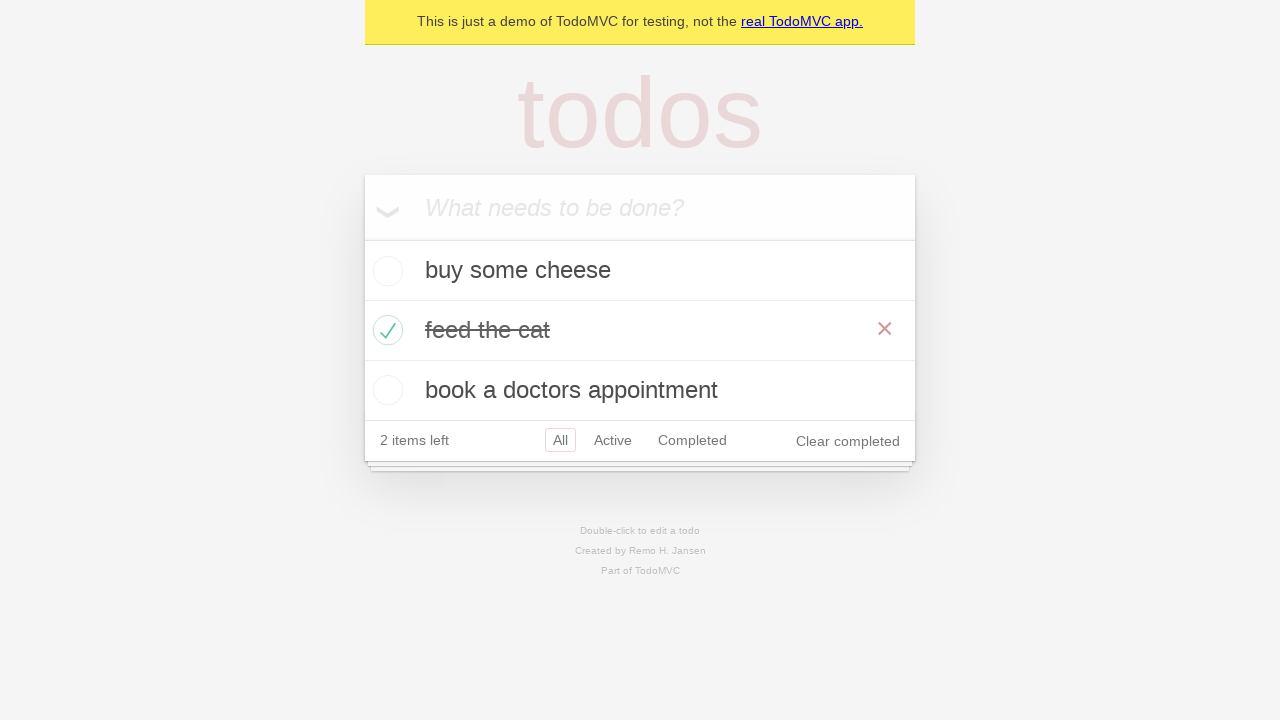

Verified one todo is marked as completed in localStorage
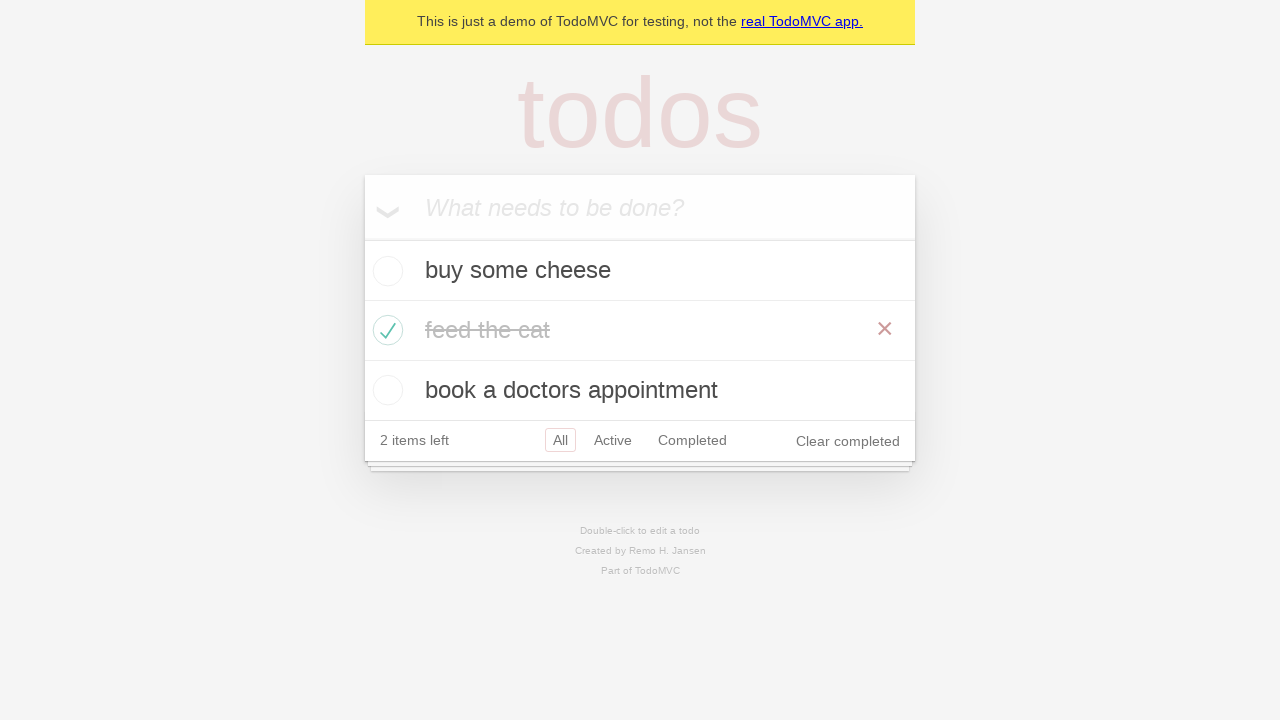

Clicked 'All' filter at (560, 440) on internal:role=link[name="All"i]
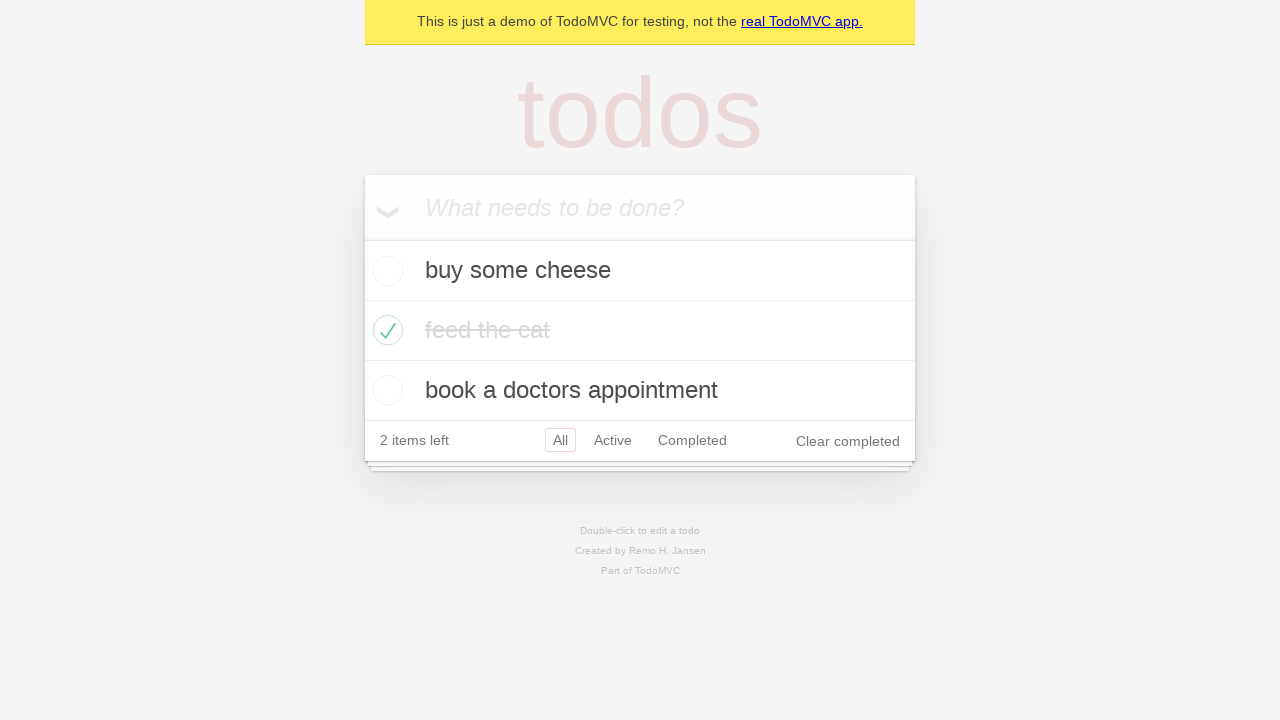

Clicked 'Active' filter at (613, 440) on internal:role=link[name="Active"i]
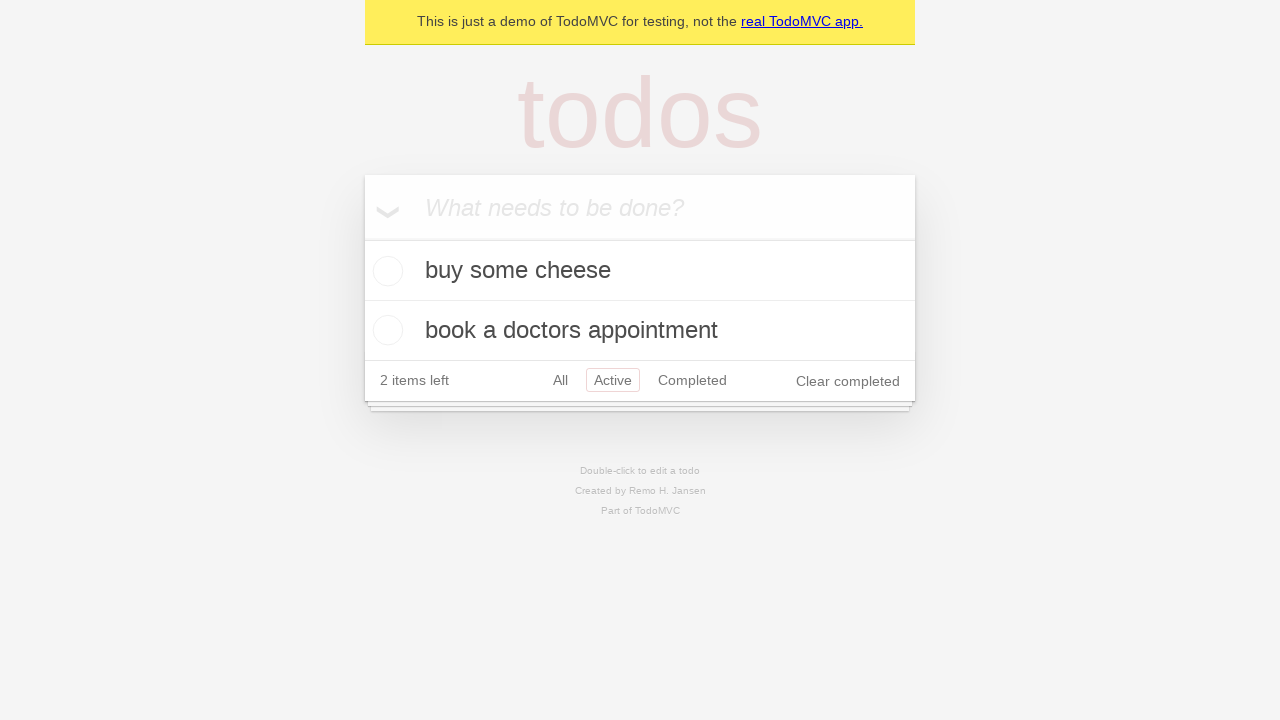

Clicked 'Completed' filter at (692, 380) on internal:role=link[name="Completed"i]
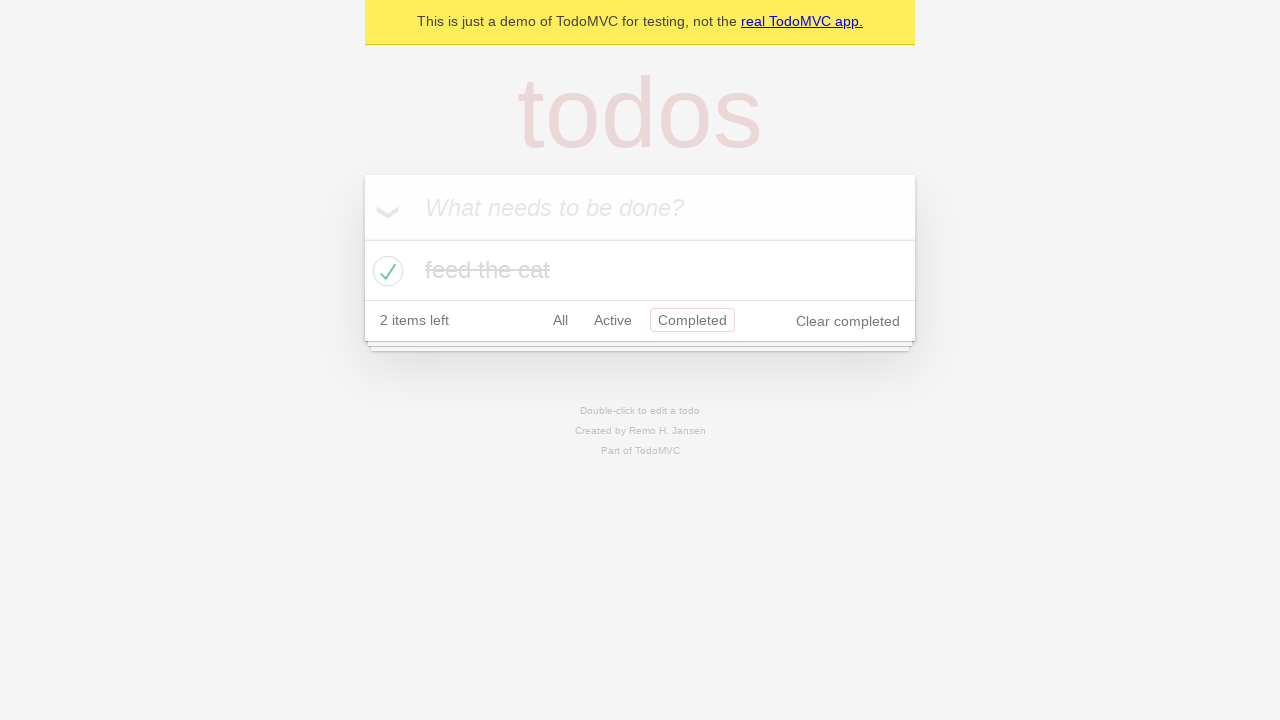

Navigated back using browser back button (from Completed to Active)
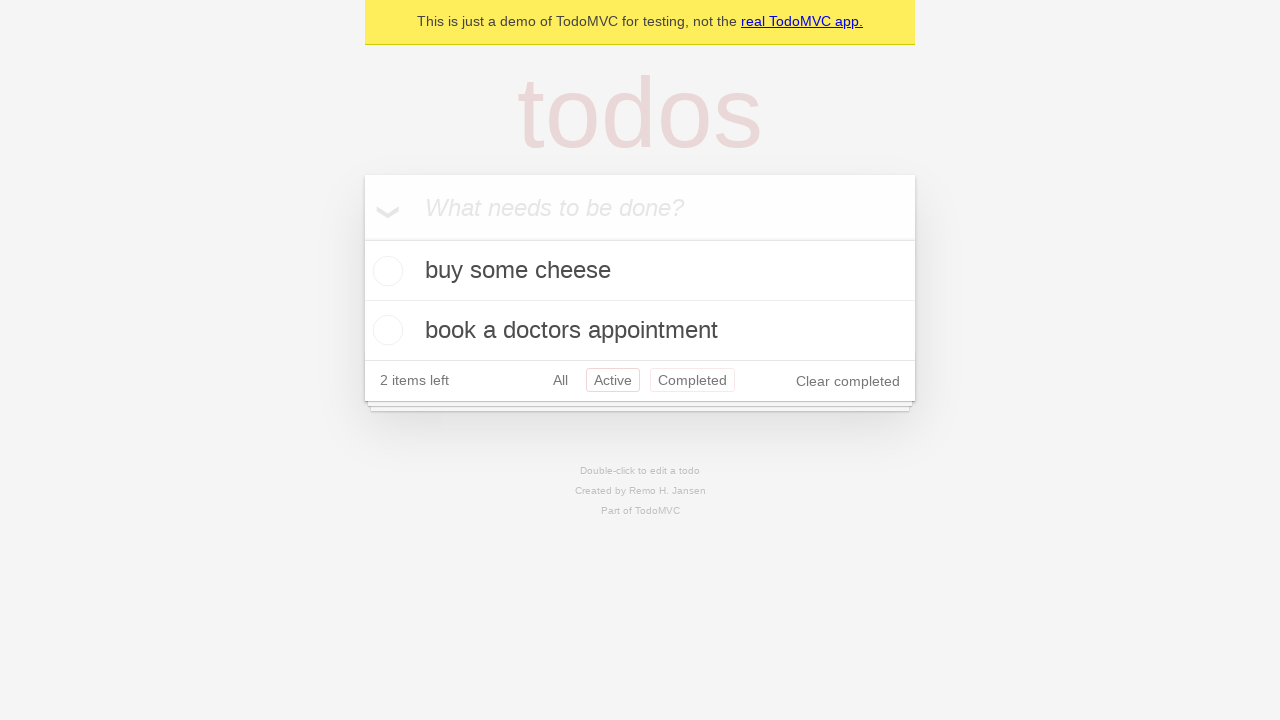

Navigated back using browser back button (from Active to All)
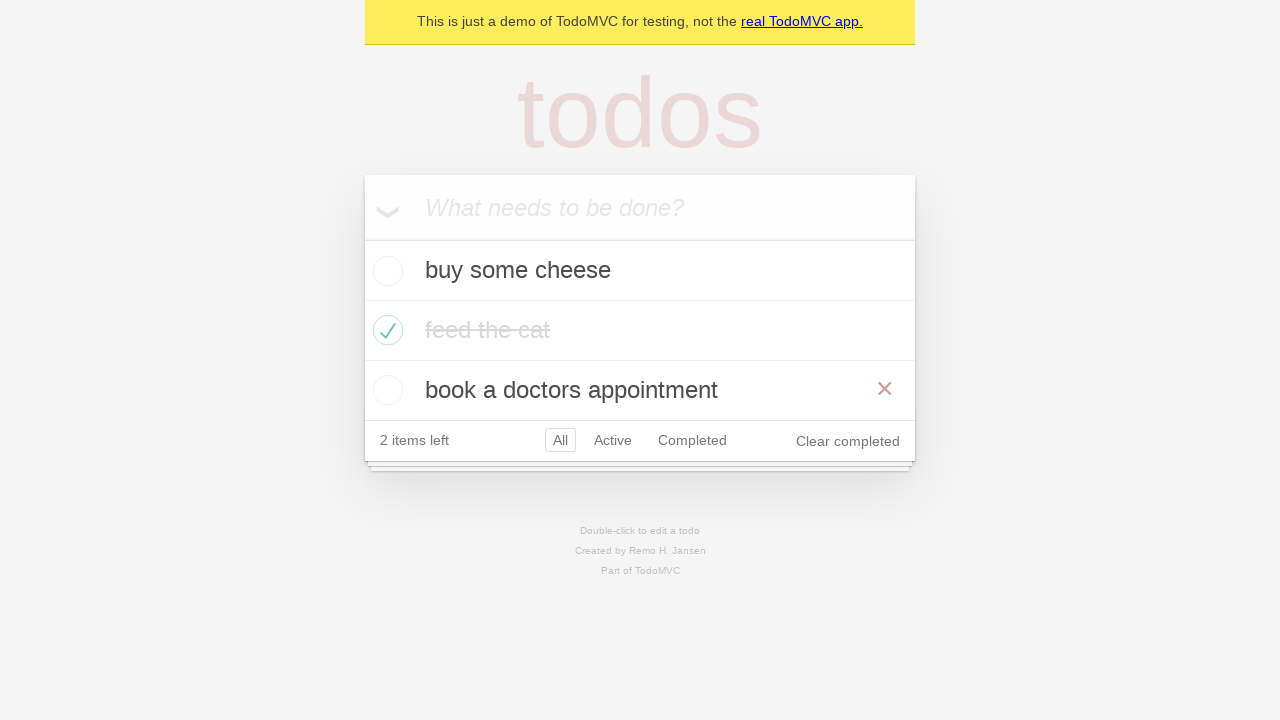

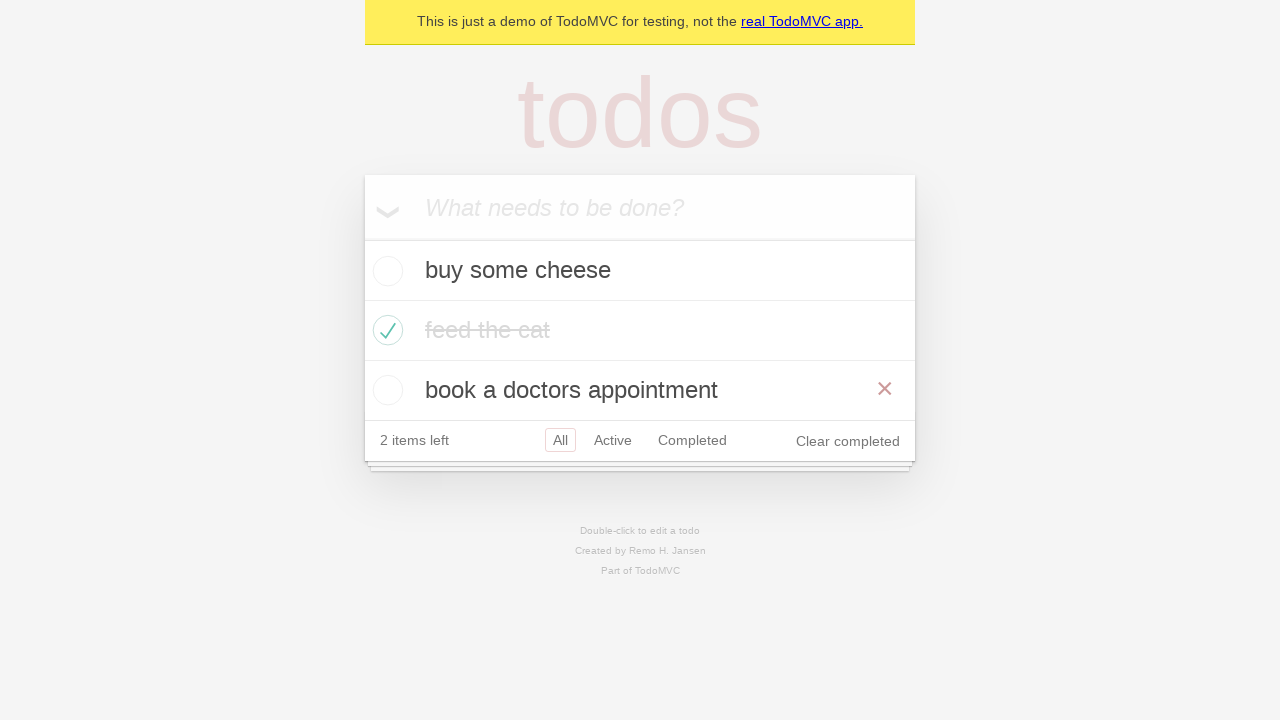